Tests website responsiveness by resizing viewport to mobile dimensions and checking for accessibility features

Starting URL: https://portal.ujep.cz

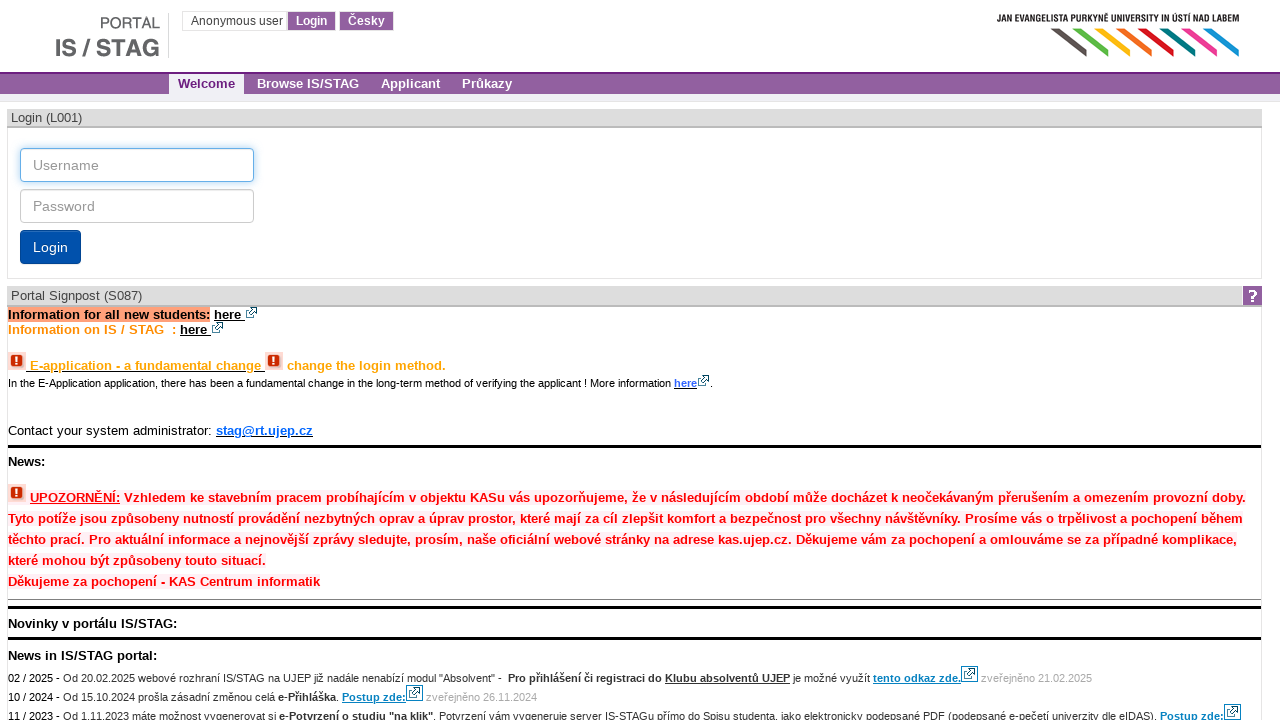

Set viewport to mobile dimensions (375x812)
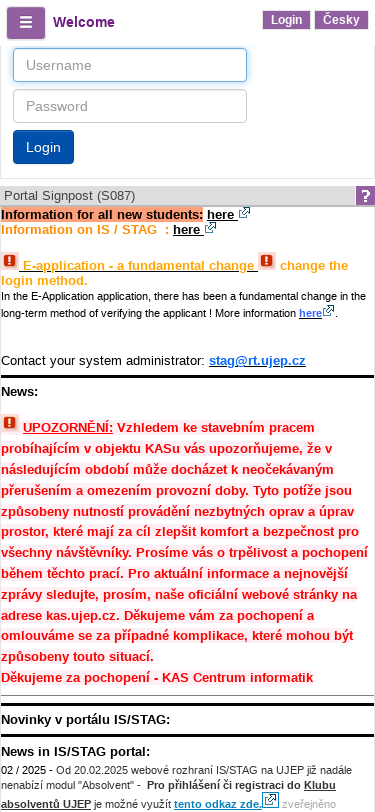

Page loaded and adjusted to mobile viewport
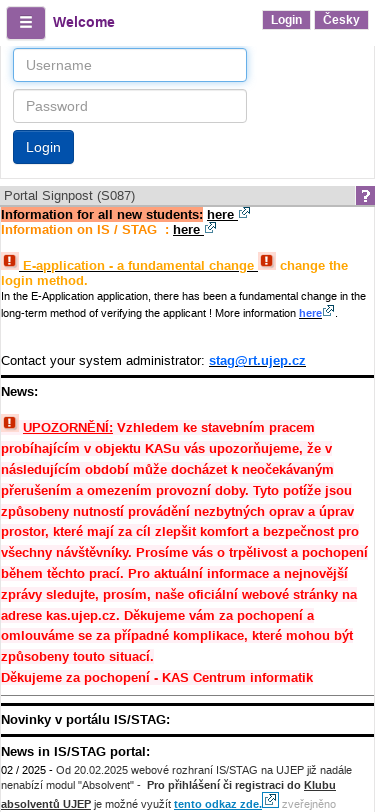

Found 4 elements with ARIA labels for accessibility
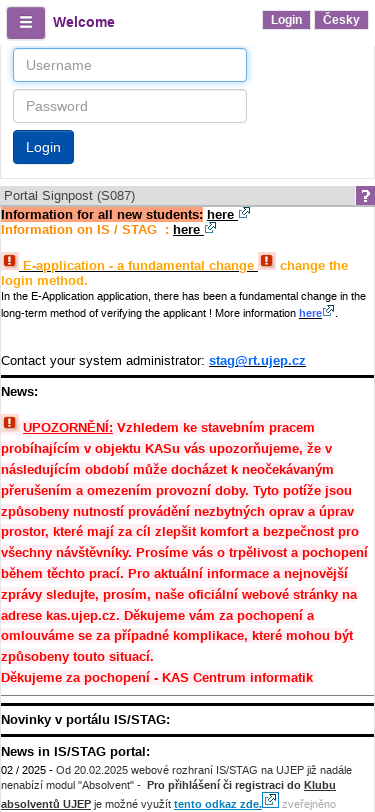

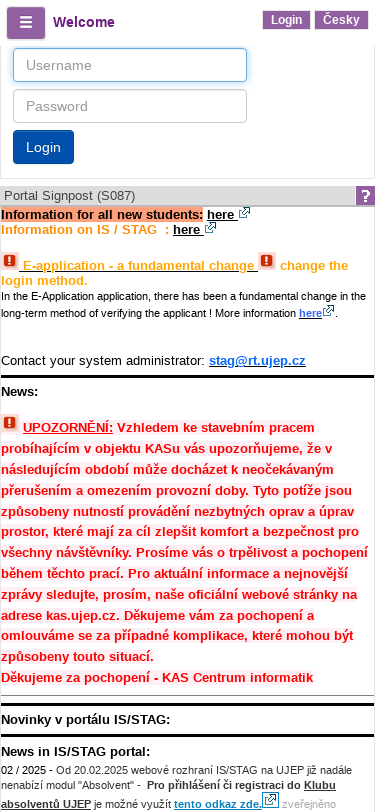